Tests handling of a simple JavaScript alert by clicking a button that triggers an alert and accepting it

Starting URL: https://letcode.in/alert

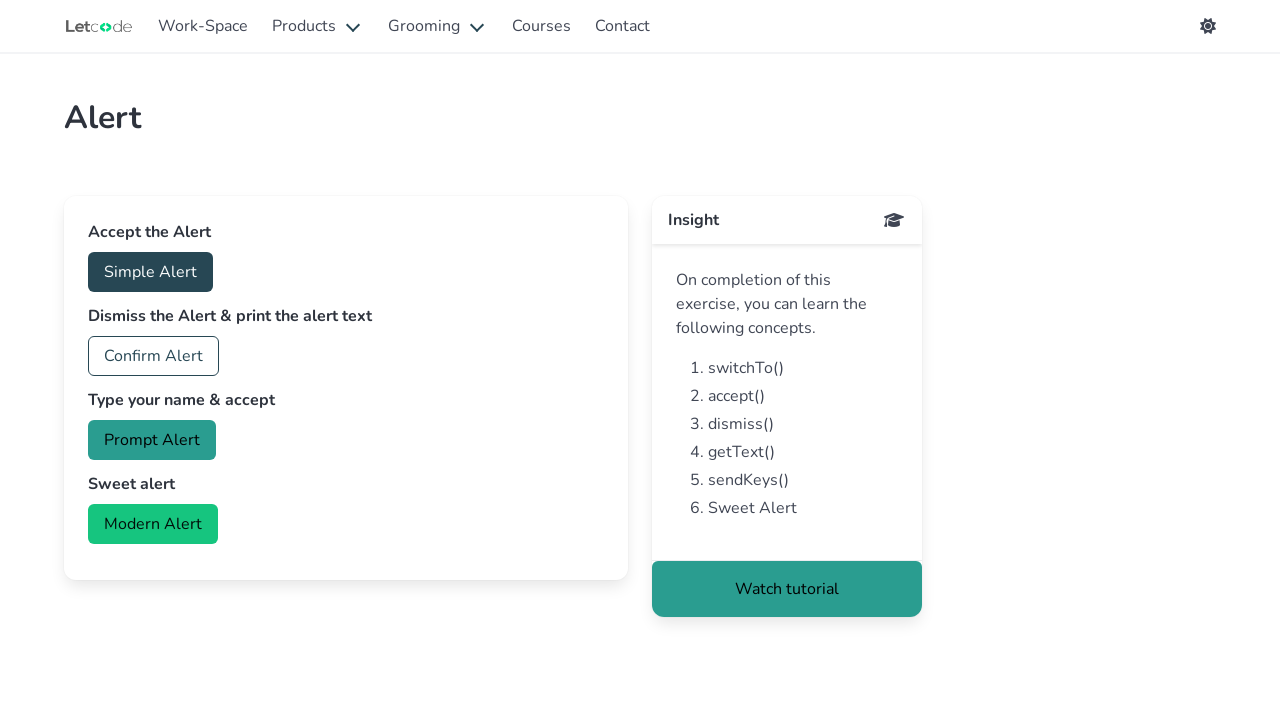

Set up dialog handler to automatically accept alerts
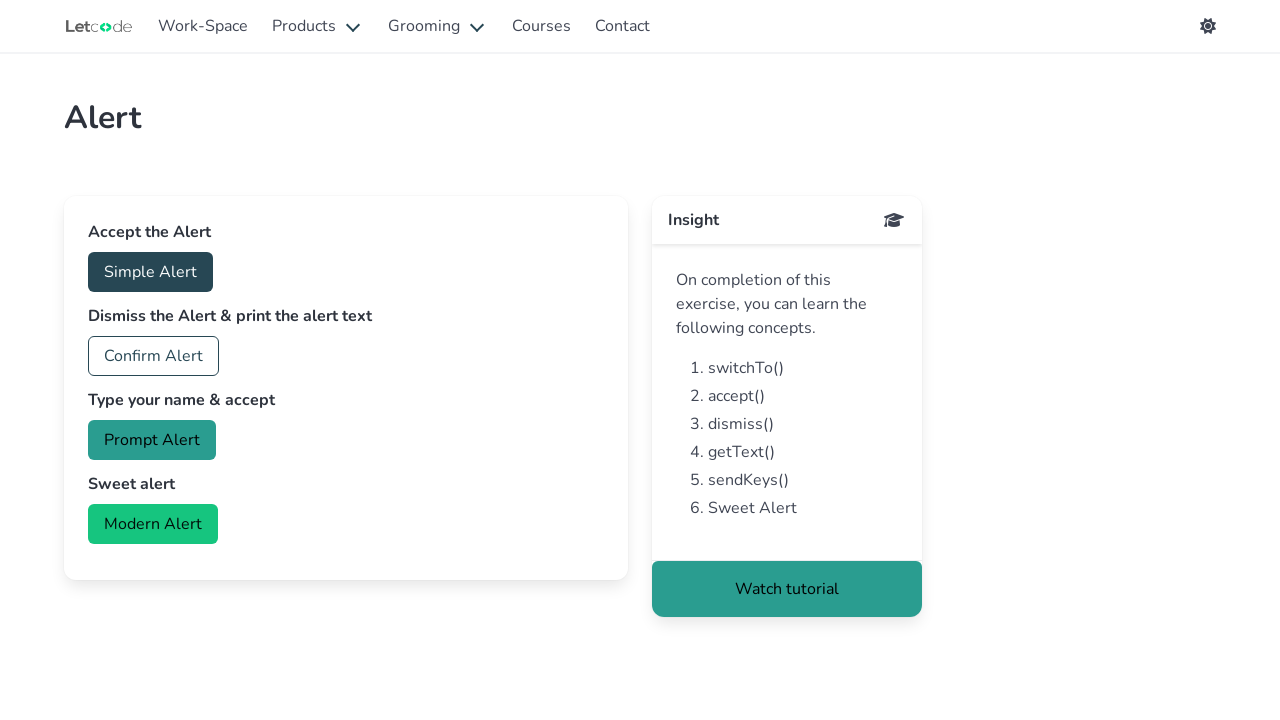

Clicked button to trigger simple alert at (150, 272) on #accept
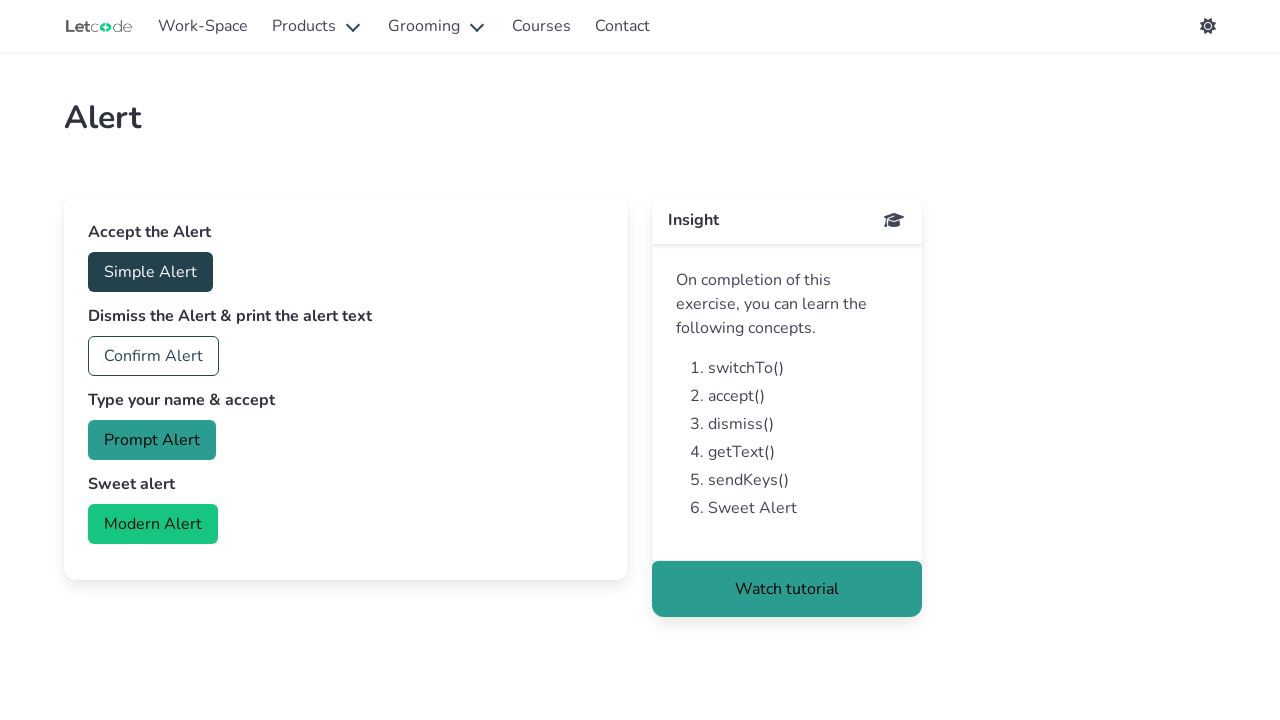

Waited 1000ms for alert to be handled
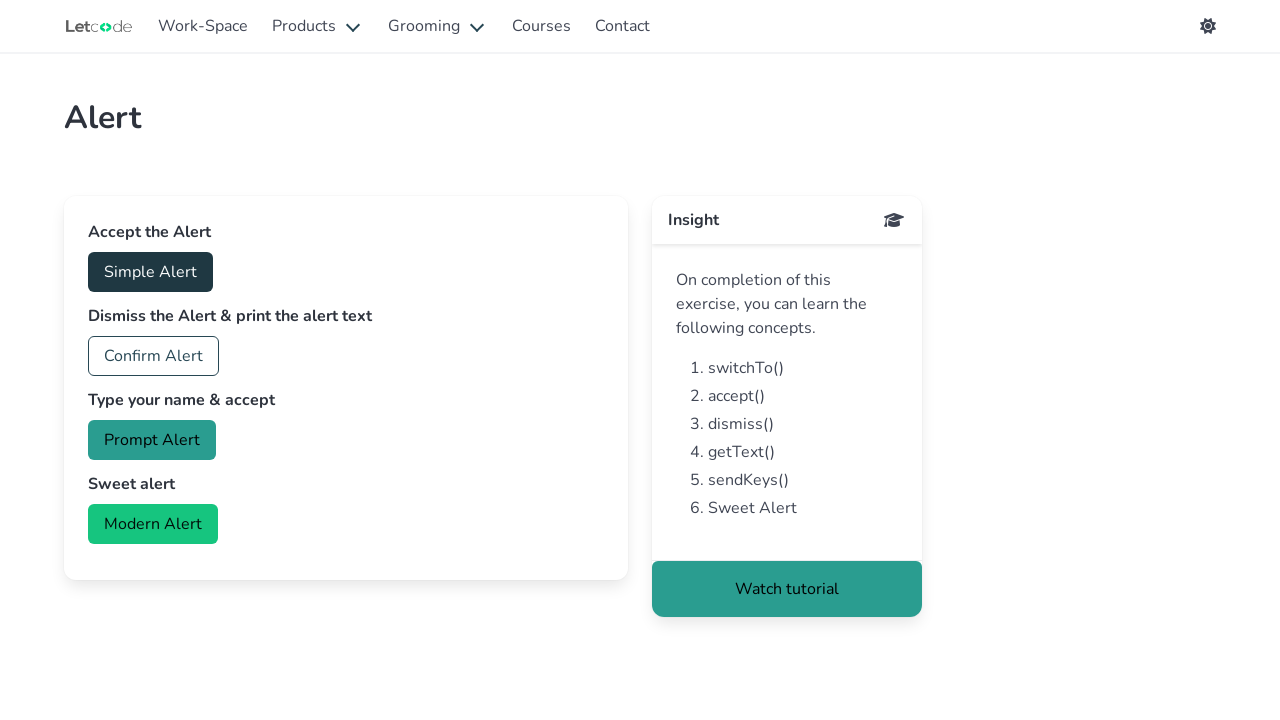

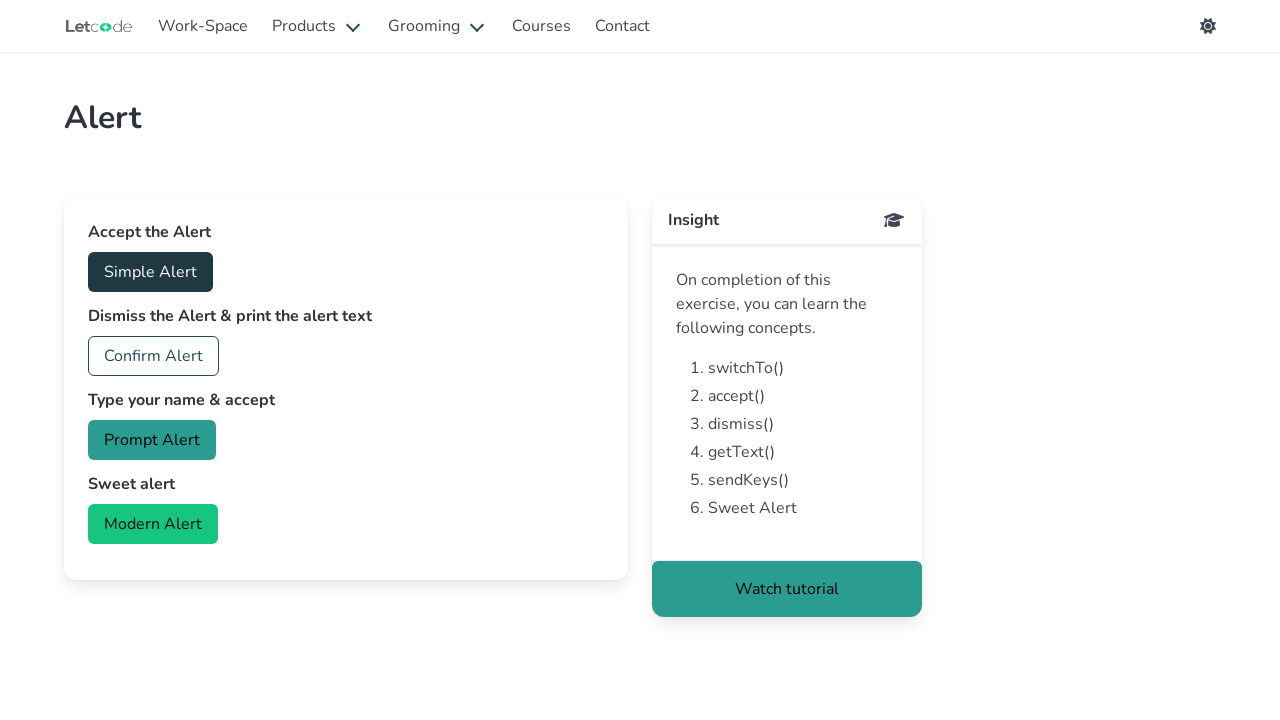